Tests drag and drop functionality on jQuery UI demo page by dragging an element and dropping it onto a target droppable area within an iframe

Starting URL: https://jqueryui.com/droppable/

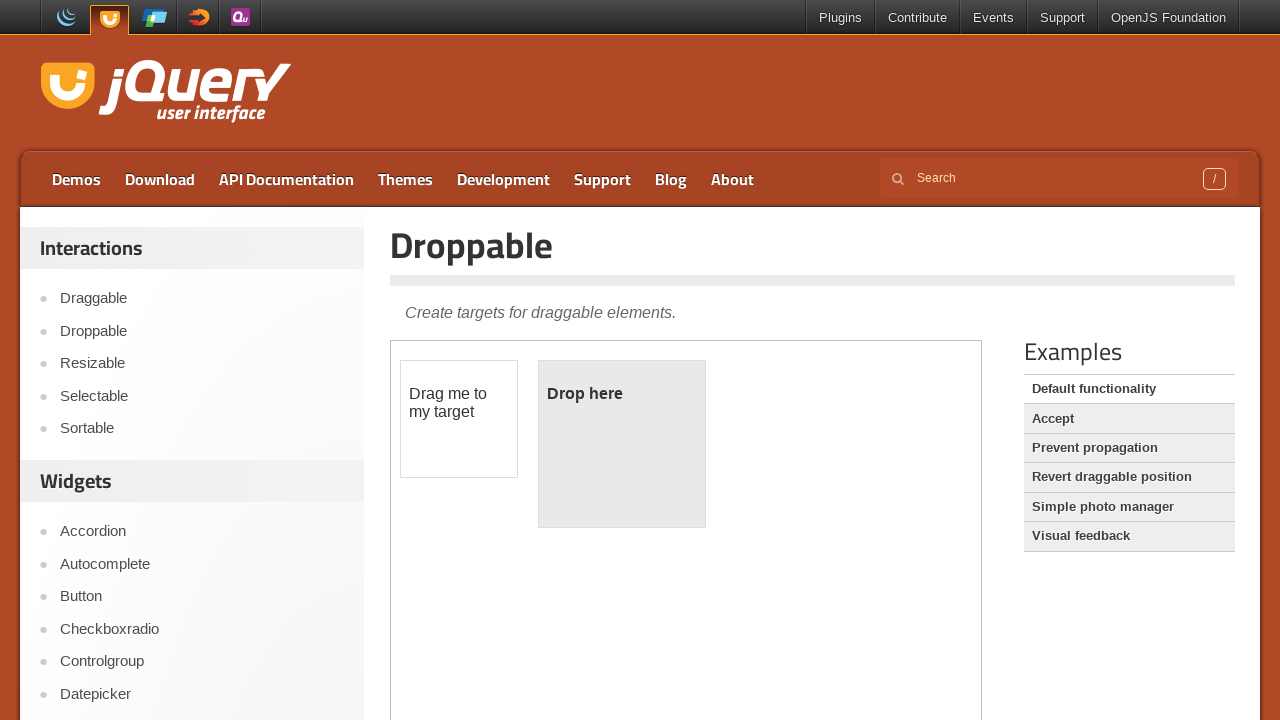

Located the demo iframe containing the drag and drop elements
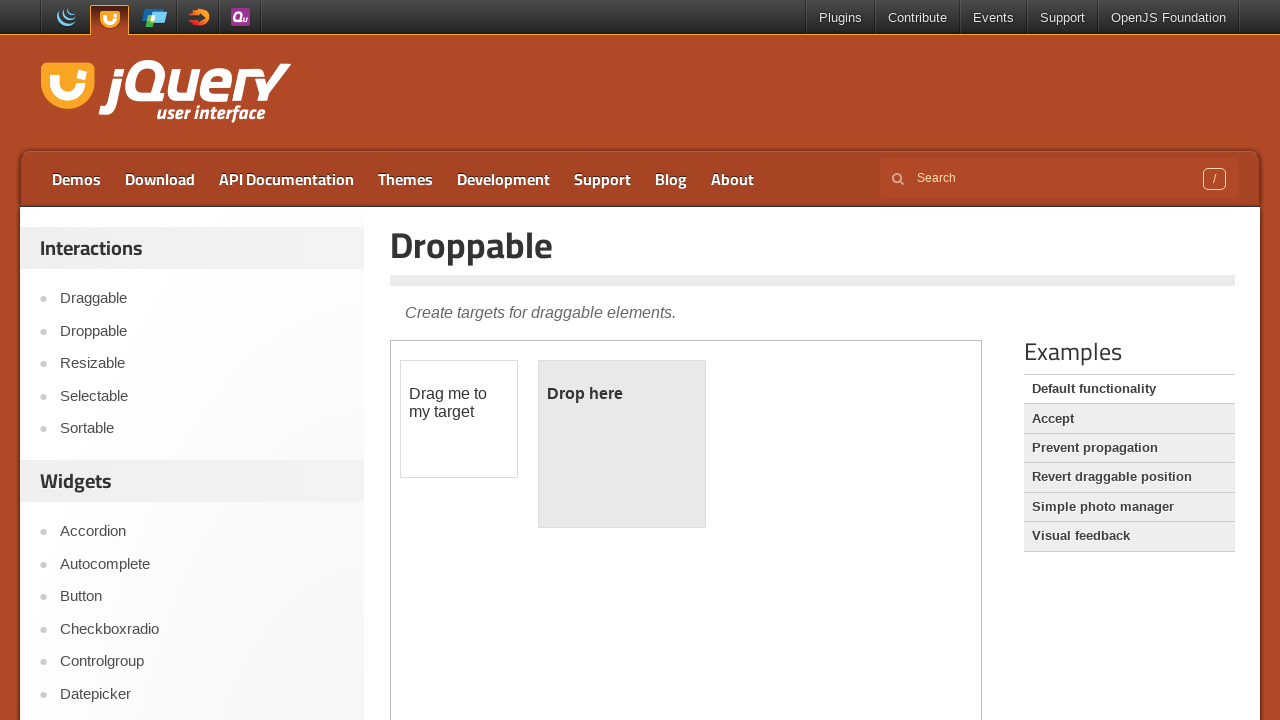

Located the draggable element with ID 'draggable'
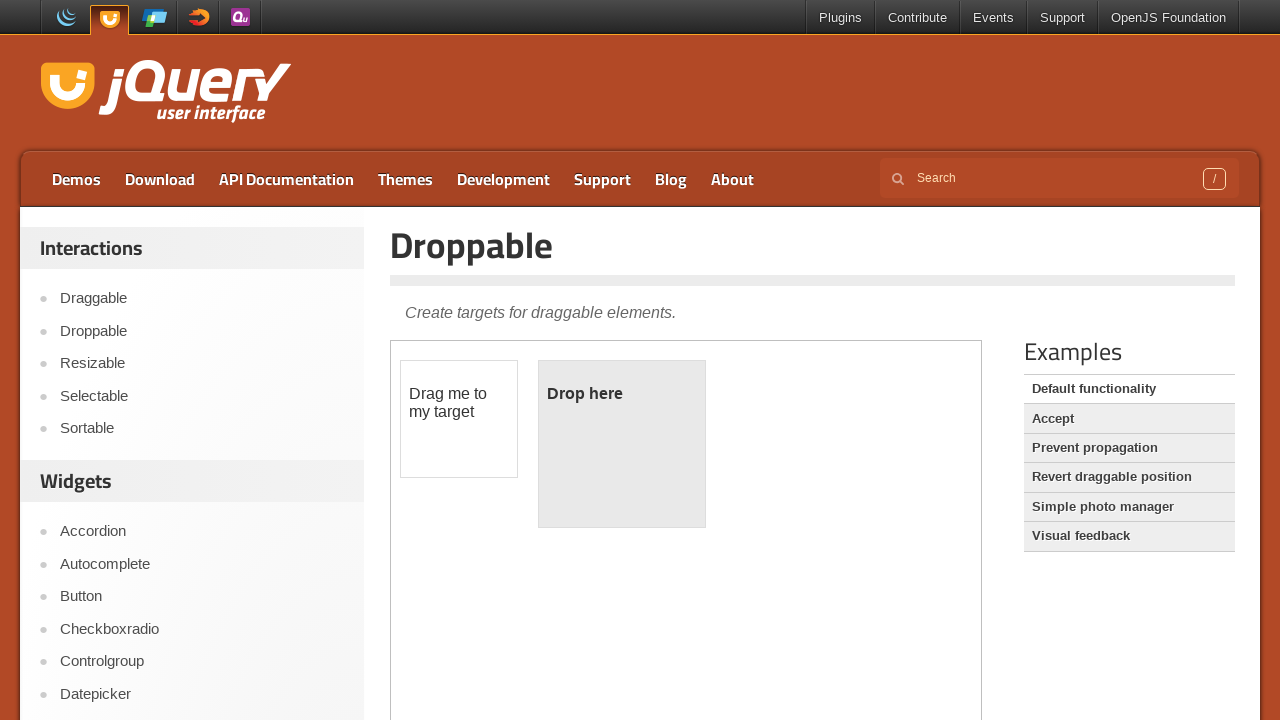

Located the droppable target area with ID 'droppable'
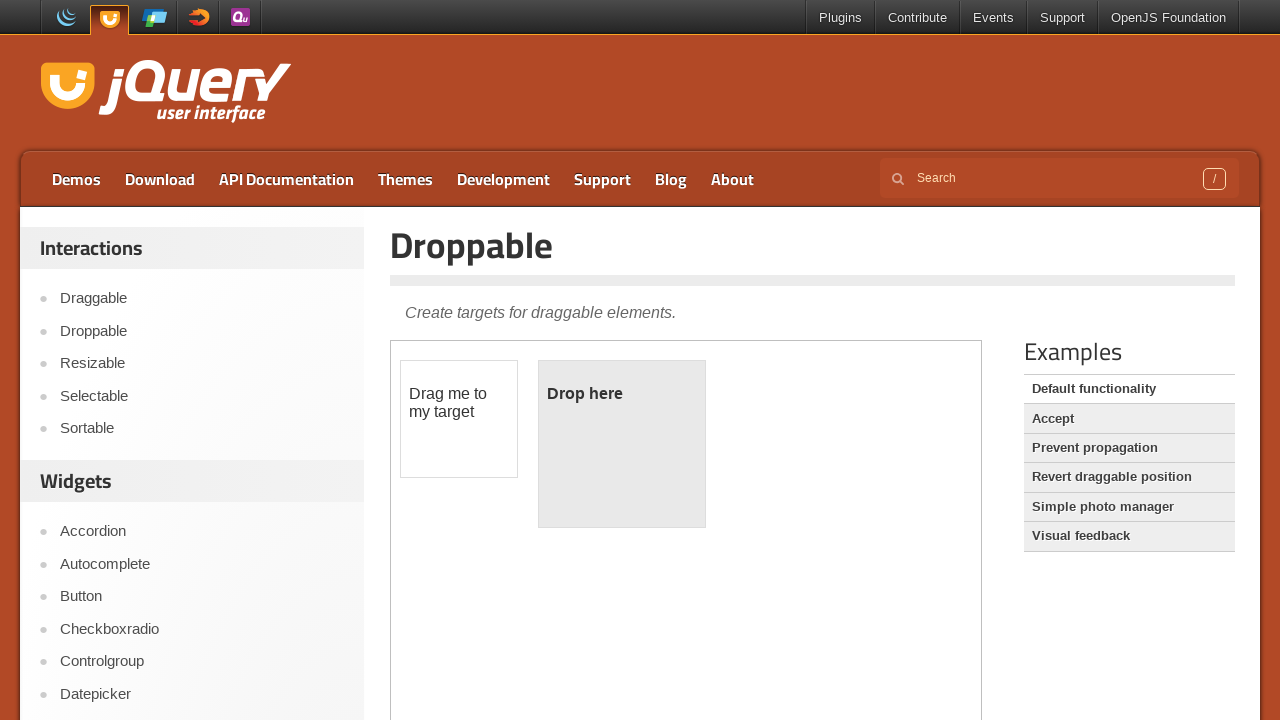

Dragged the draggable element and dropped it onto the droppable target area at (622, 444)
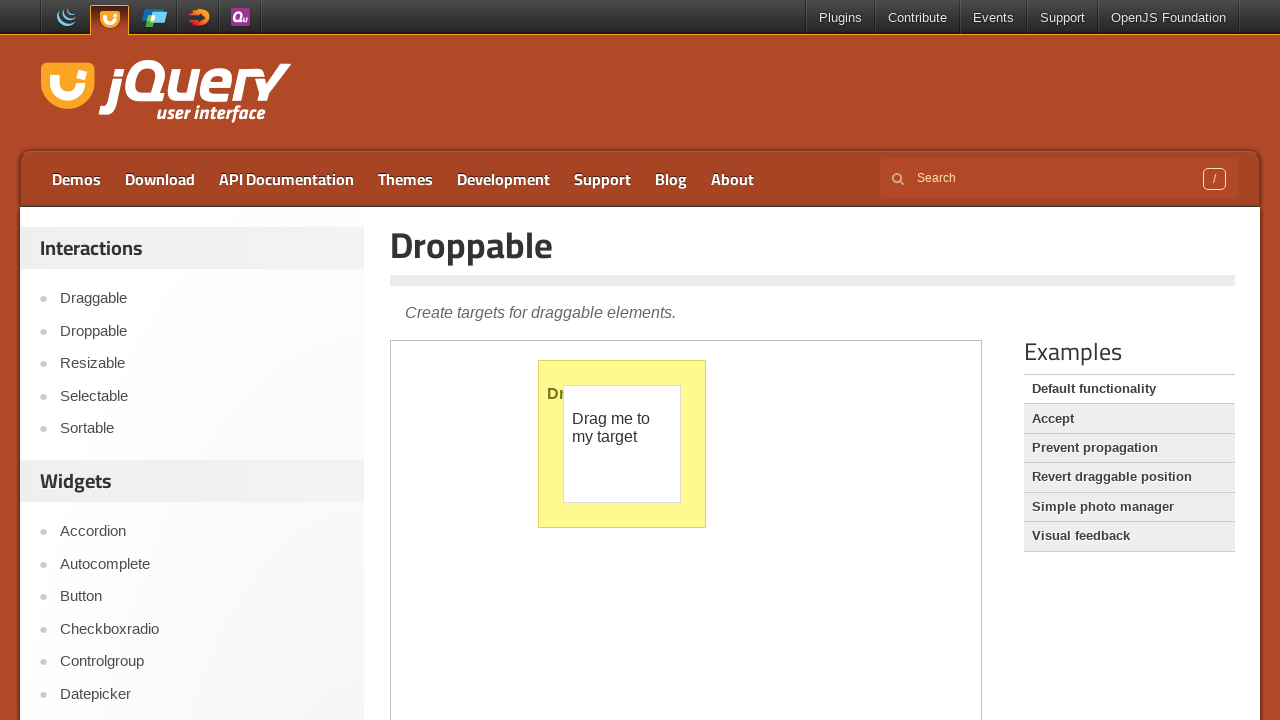

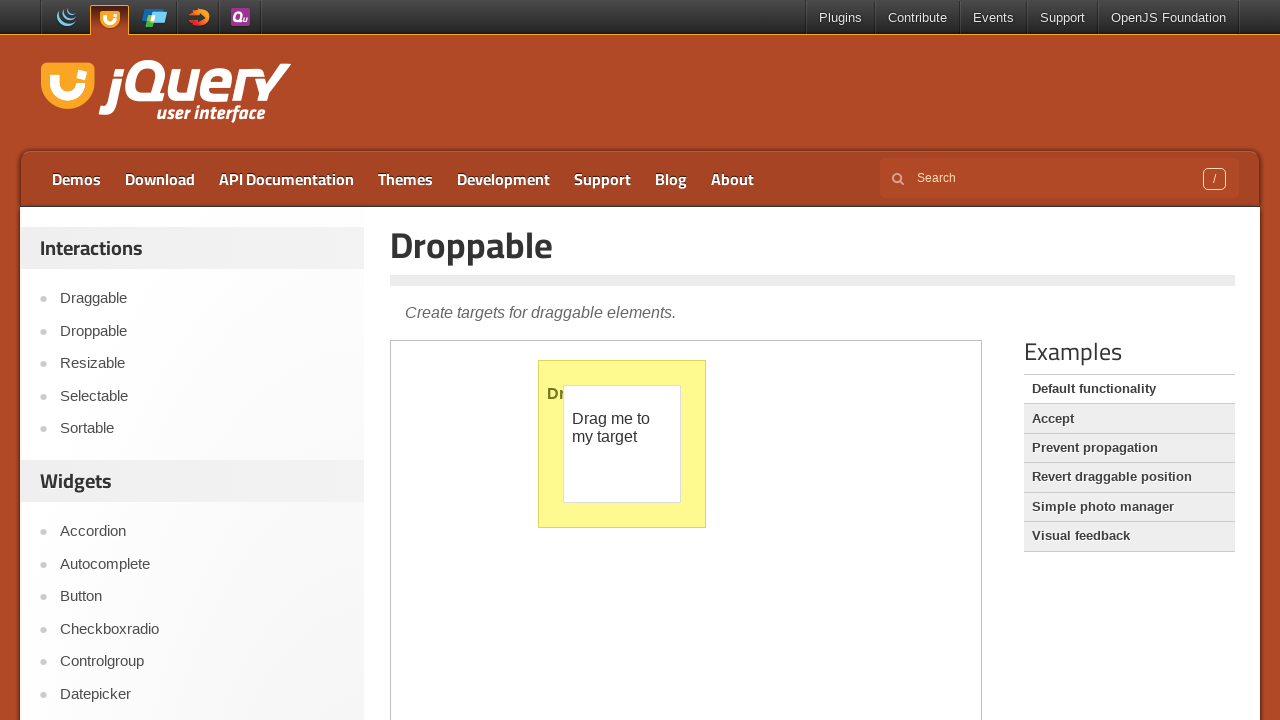